Tests single iframe interaction by clicking on single iframe tab and entering text in the input field within the iframe

Starting URL: https://demo.automationtesting.in/Frames.html

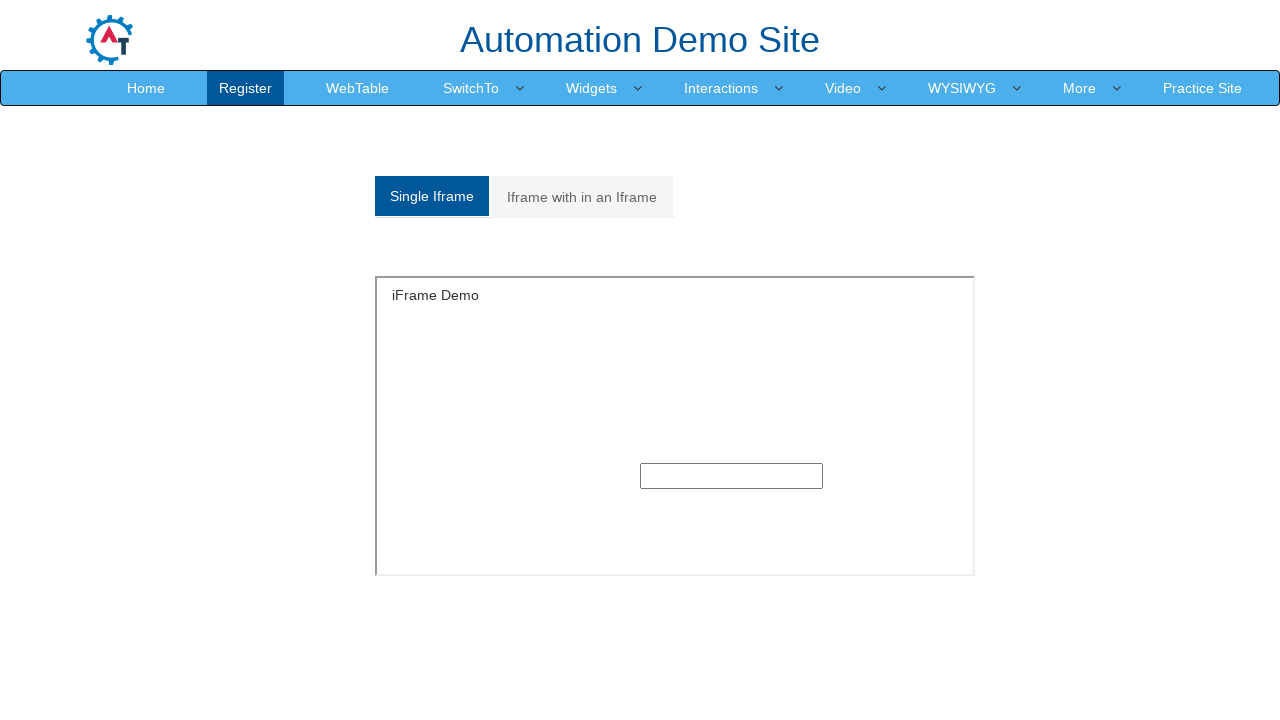

Clicked on Single Iframe tab at (432, 196) on xpath=//a[text()='Single Iframe ']
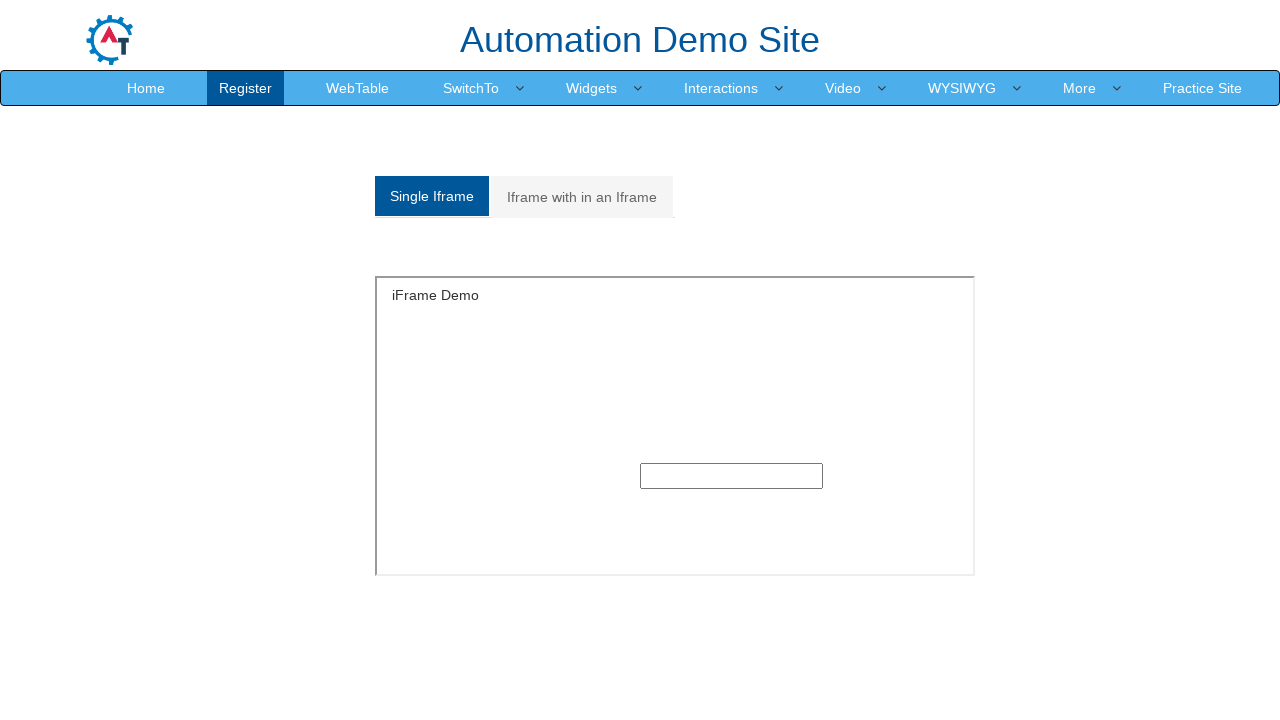

Switched to SingleFrame iframe
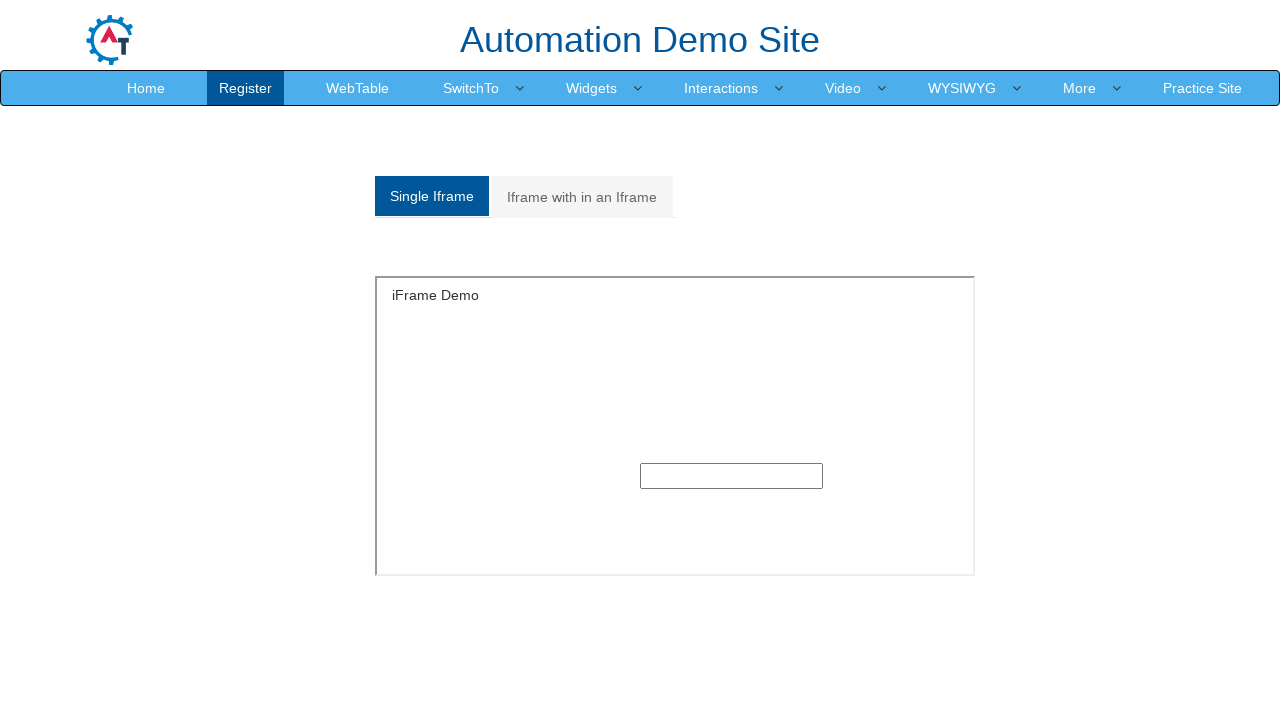

Entered 'kayal' in text input field within iframe on (//input[@type='text'])[1]
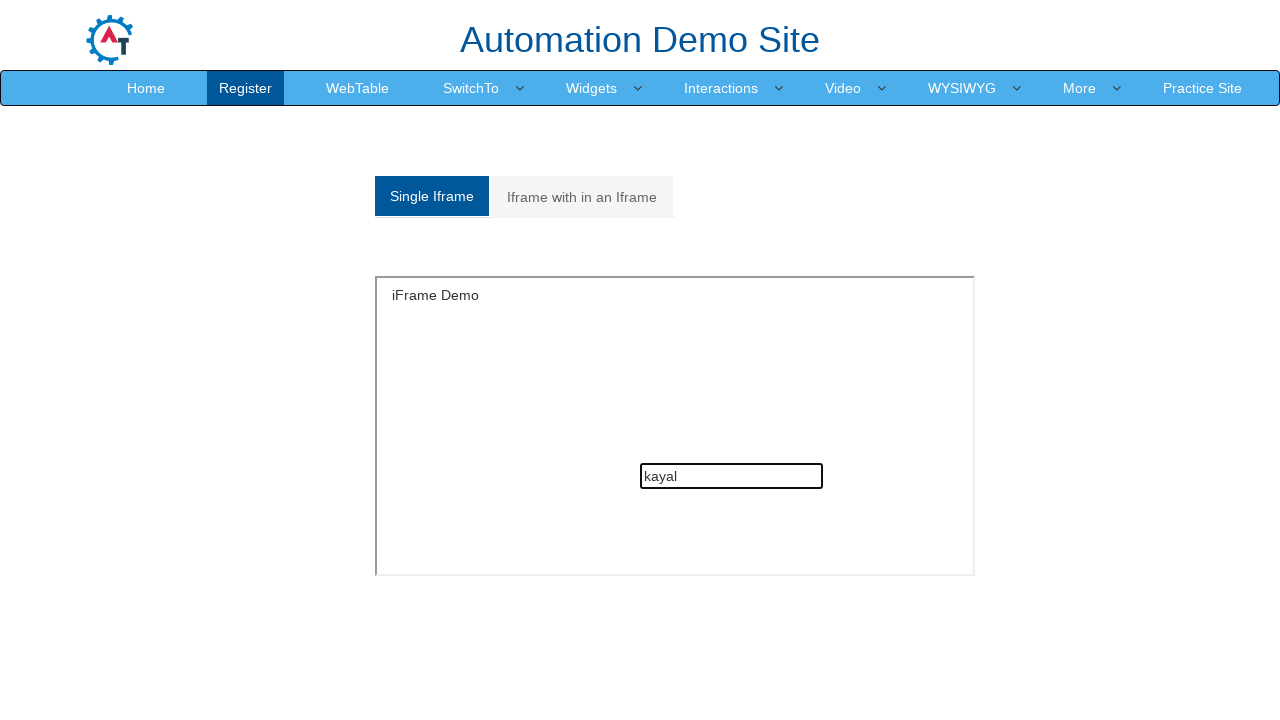

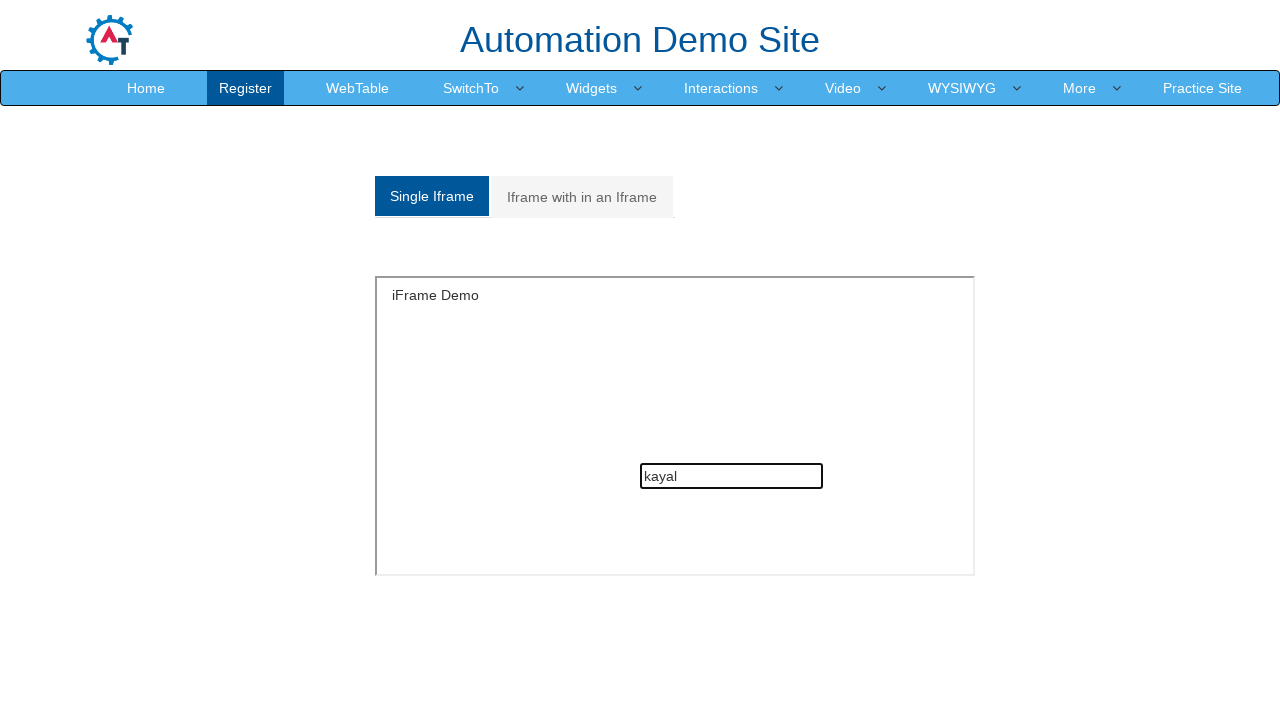